Tests that the company branding logo is displayed on the OrangeHRM login page

Starting URL: https://opensource-demo.orangehrmlive.com

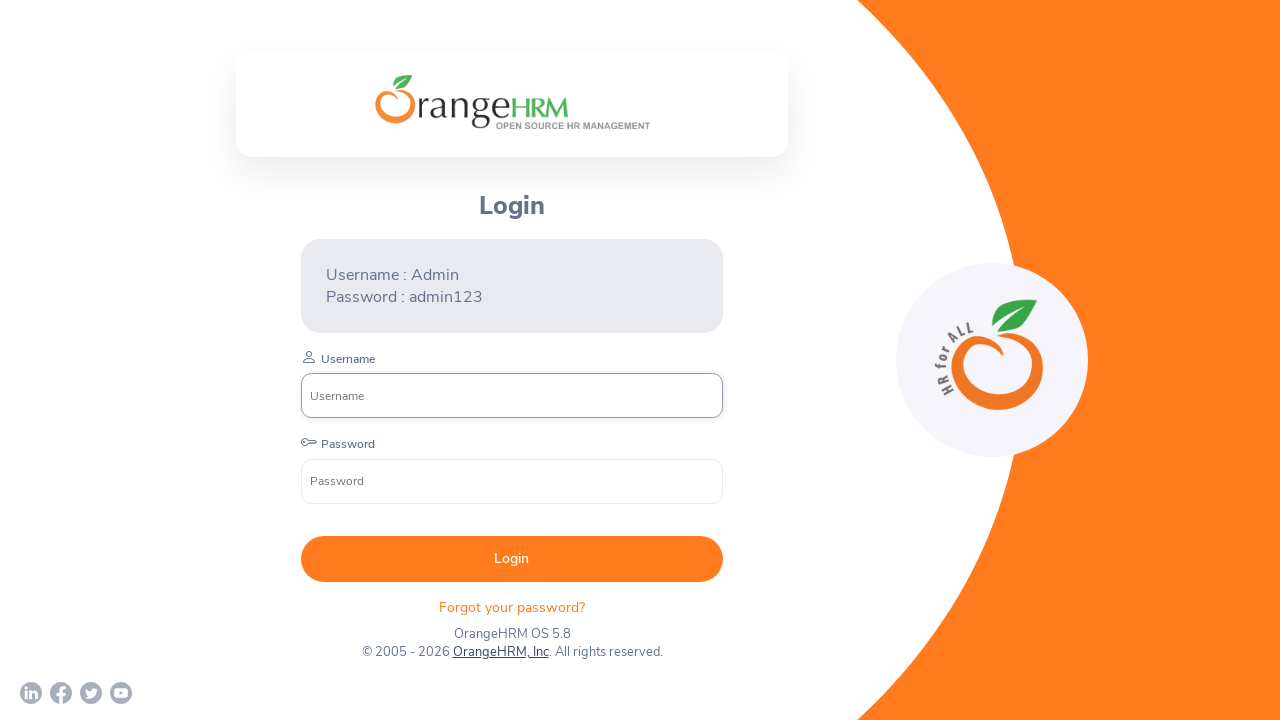

Waited for company branding logo element to be present in DOM
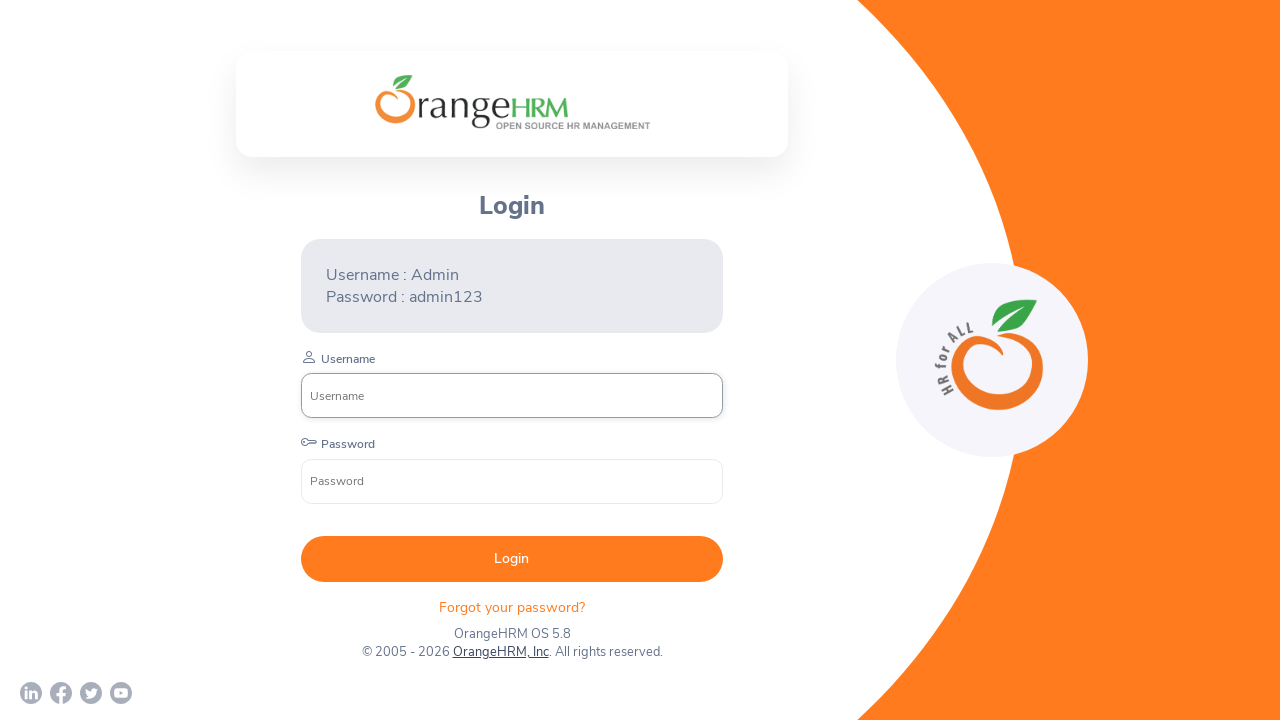

Verified that company branding logo is visible on OrangeHRM login page
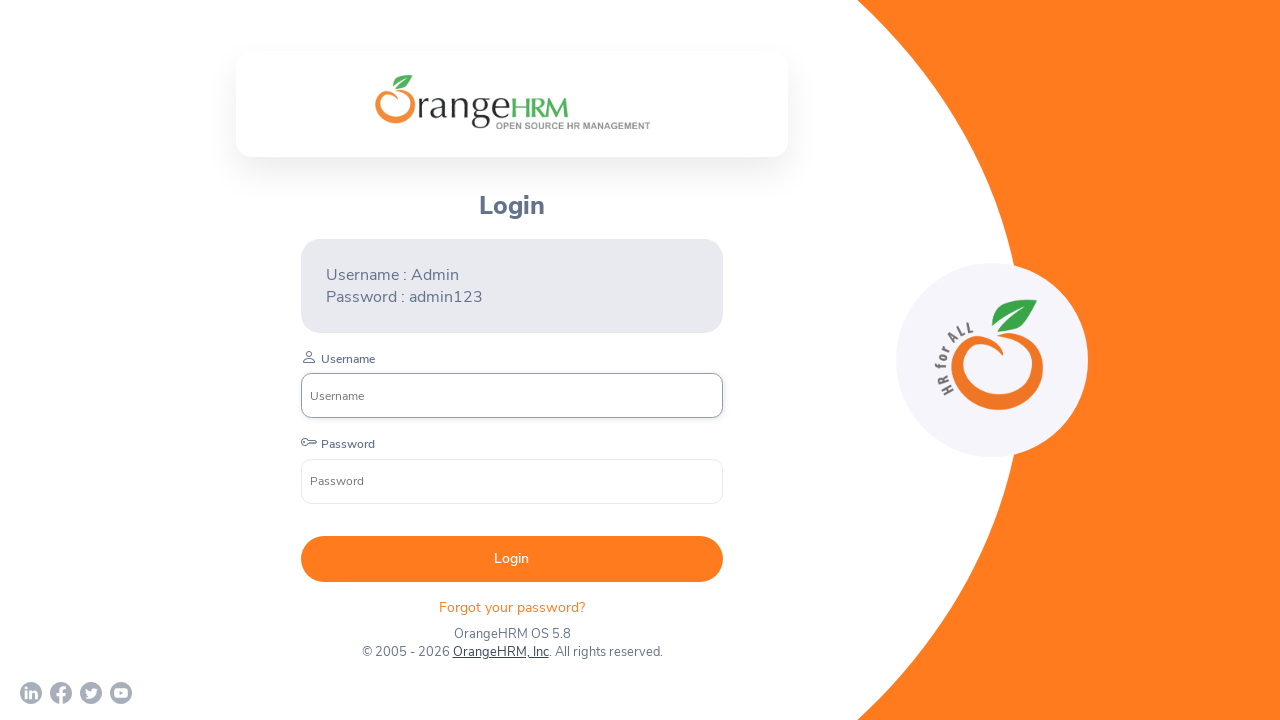

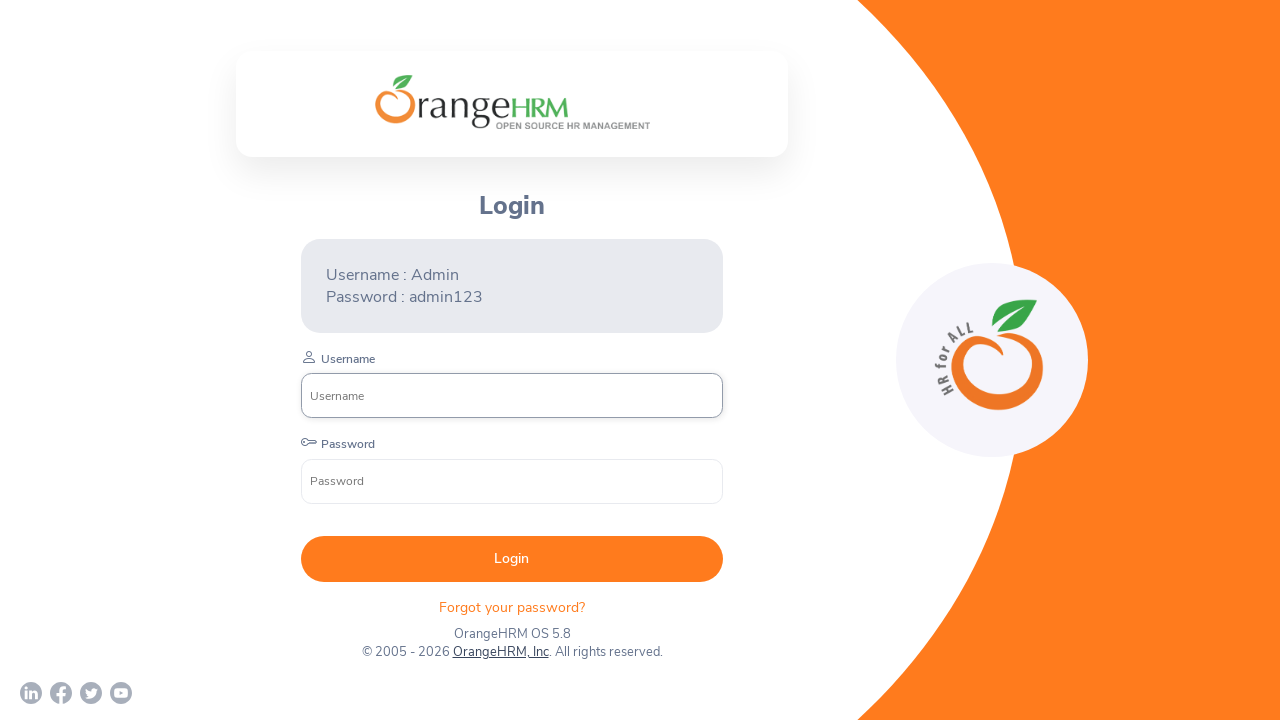